Tests JavaScript alert handling on demoqa.com by clicking alert buttons, accepting alerts, and entering text in prompt dialogs

Starting URL: https://demoqa.com/alerts

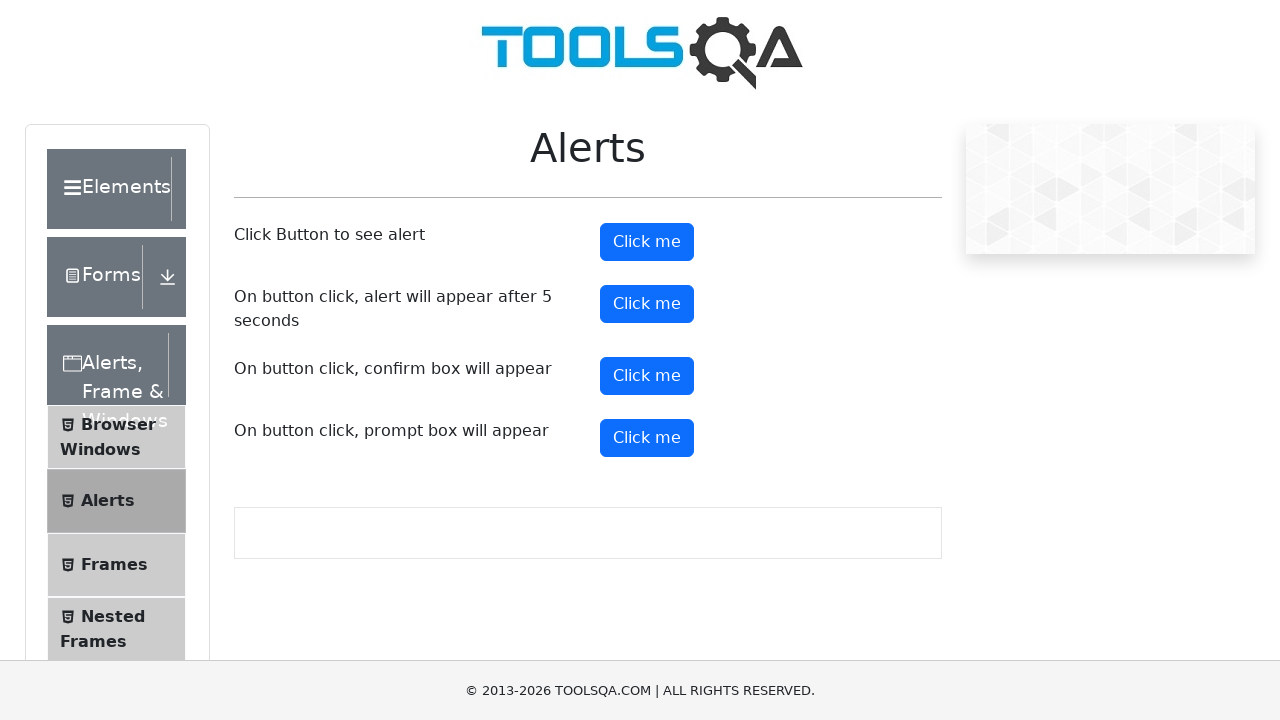

Clicked the first alert button at (647, 242) on button#alertButton
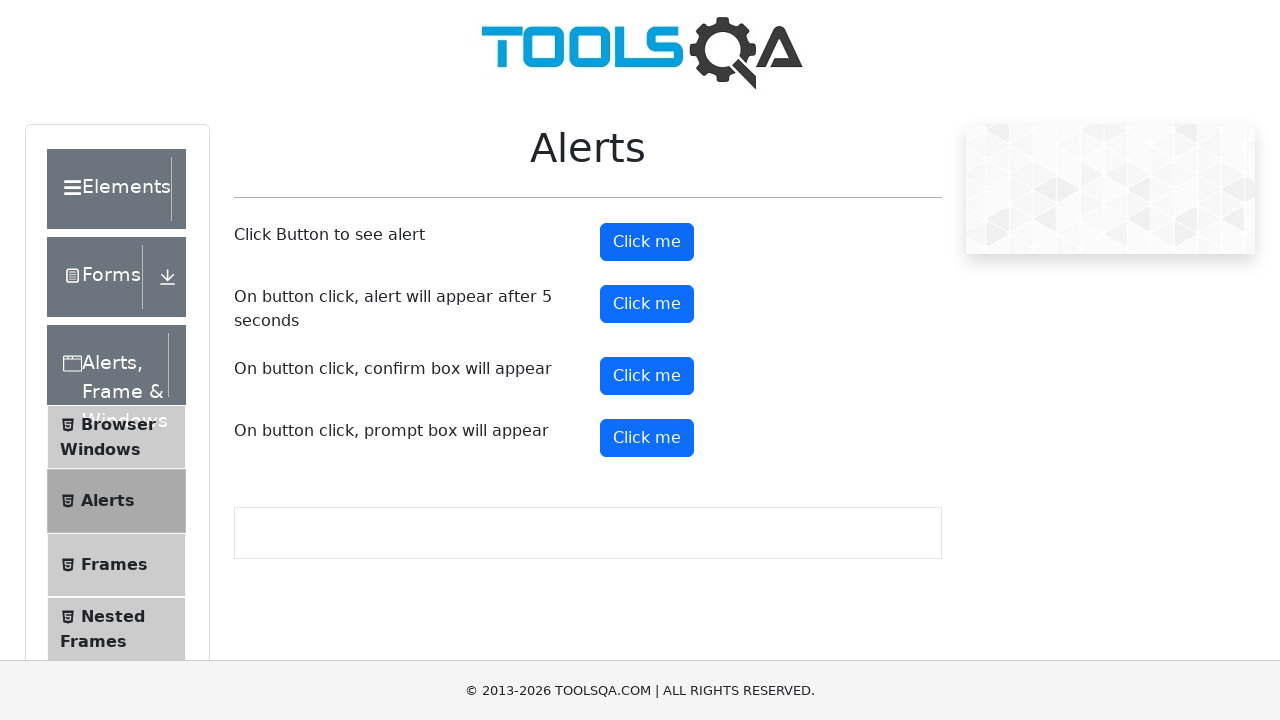

Set up dialog handler to accept alerts
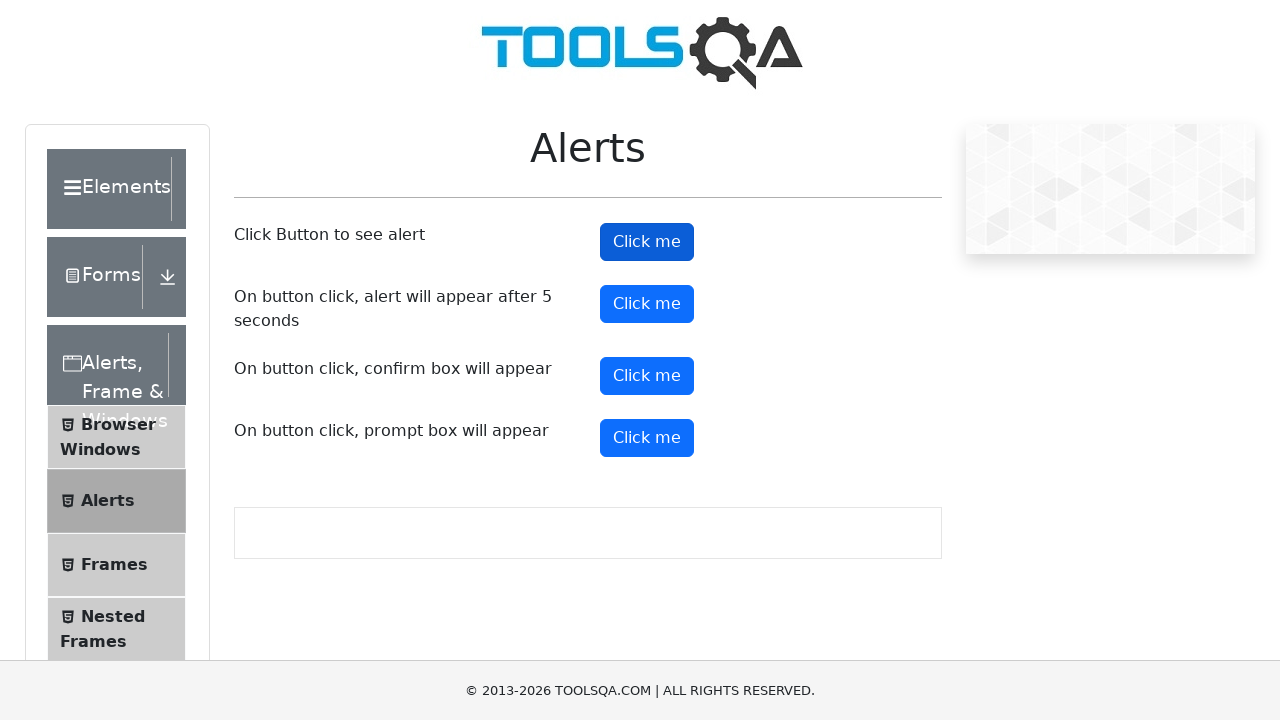

Waited 2 seconds for alert to be processed
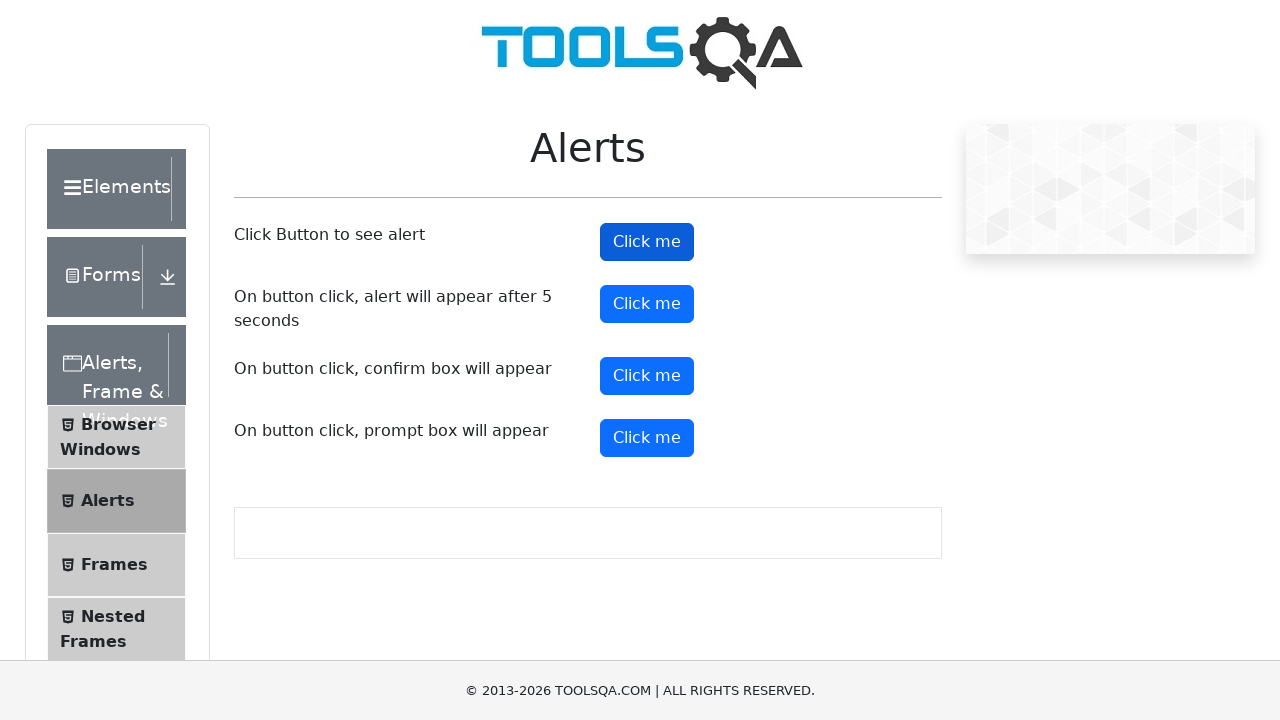

Clicked the prompt button at (647, 438) on button#promtButton
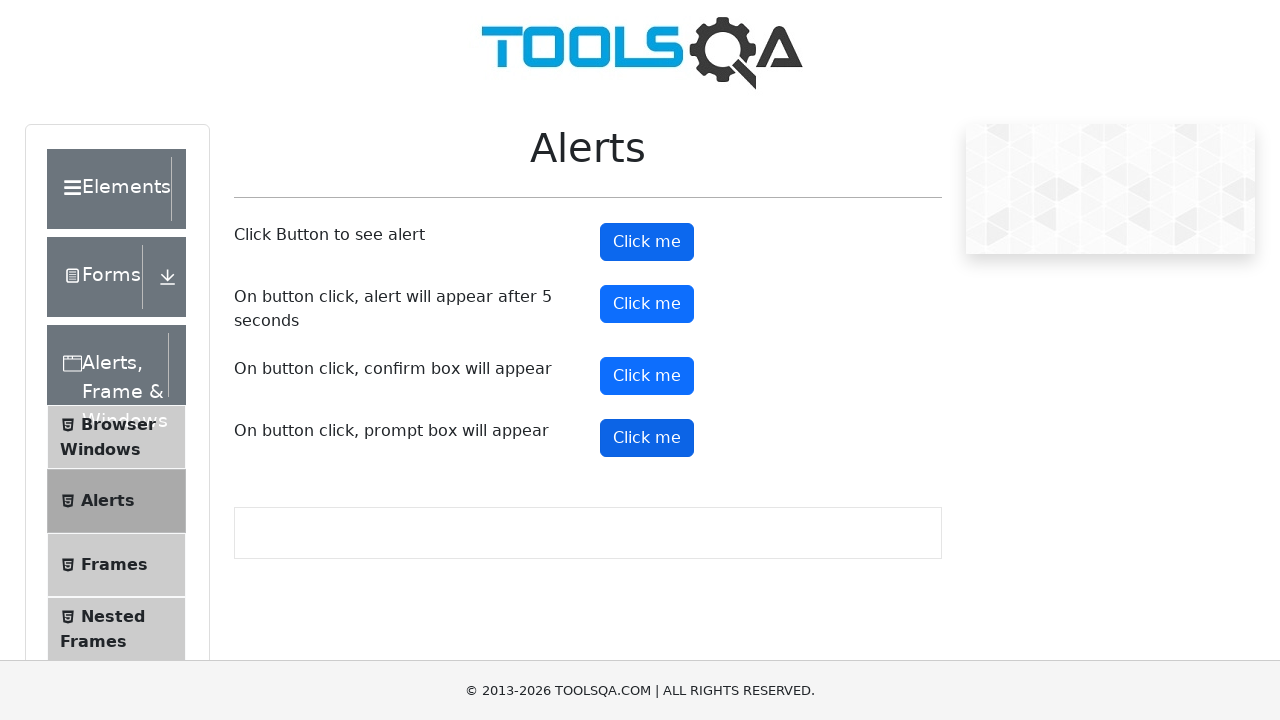

Set up dialog handler to accept prompt with text 'hokus pokus'
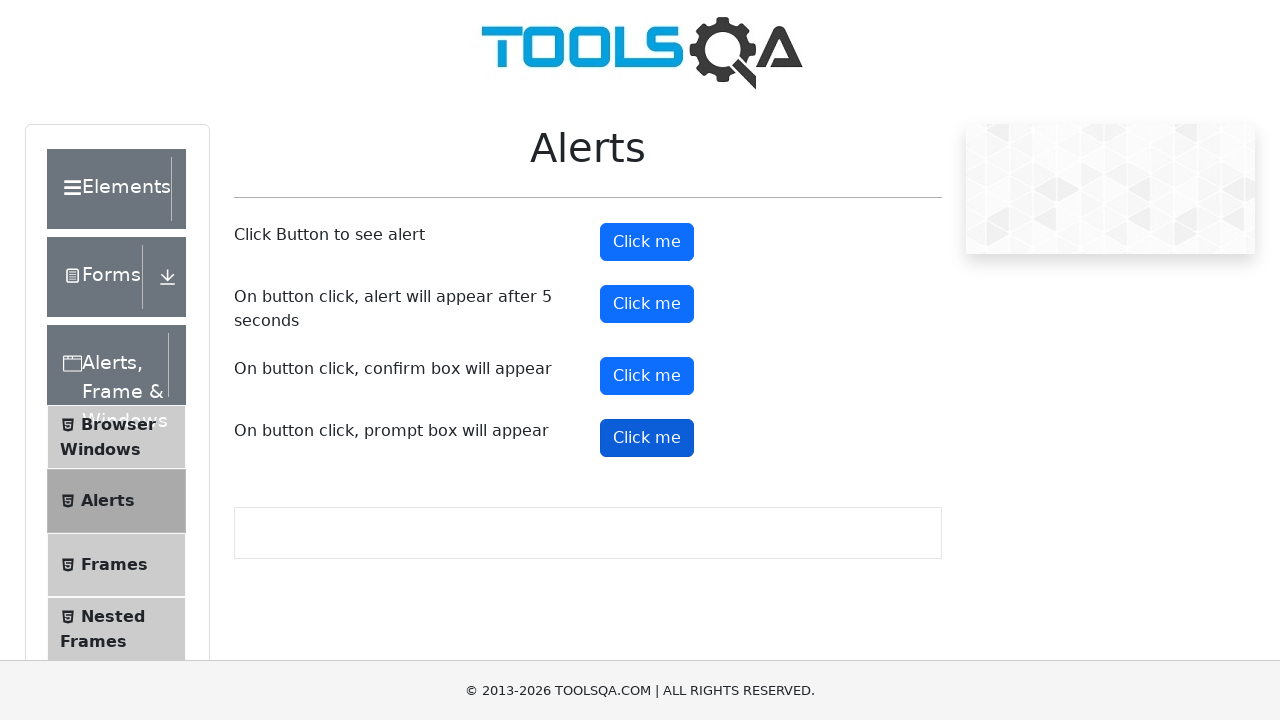

Clicked the prompt button again to trigger prompt dialog at (647, 438) on button#promtButton
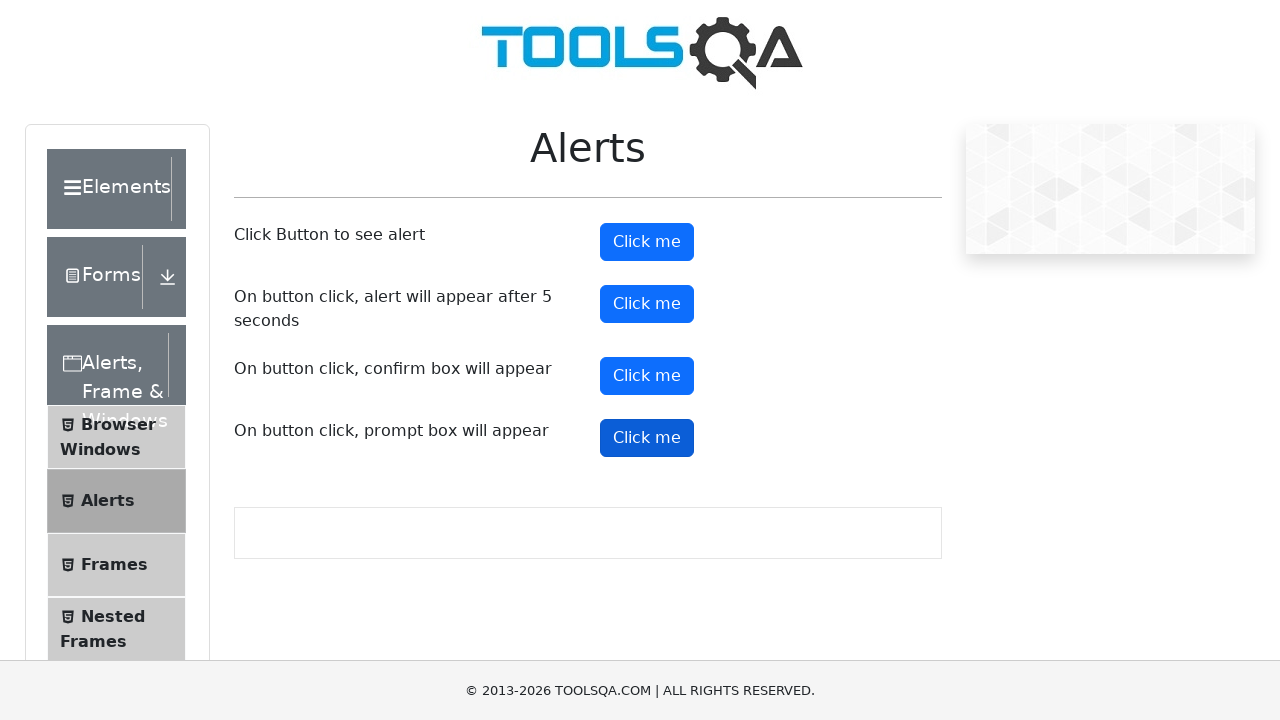

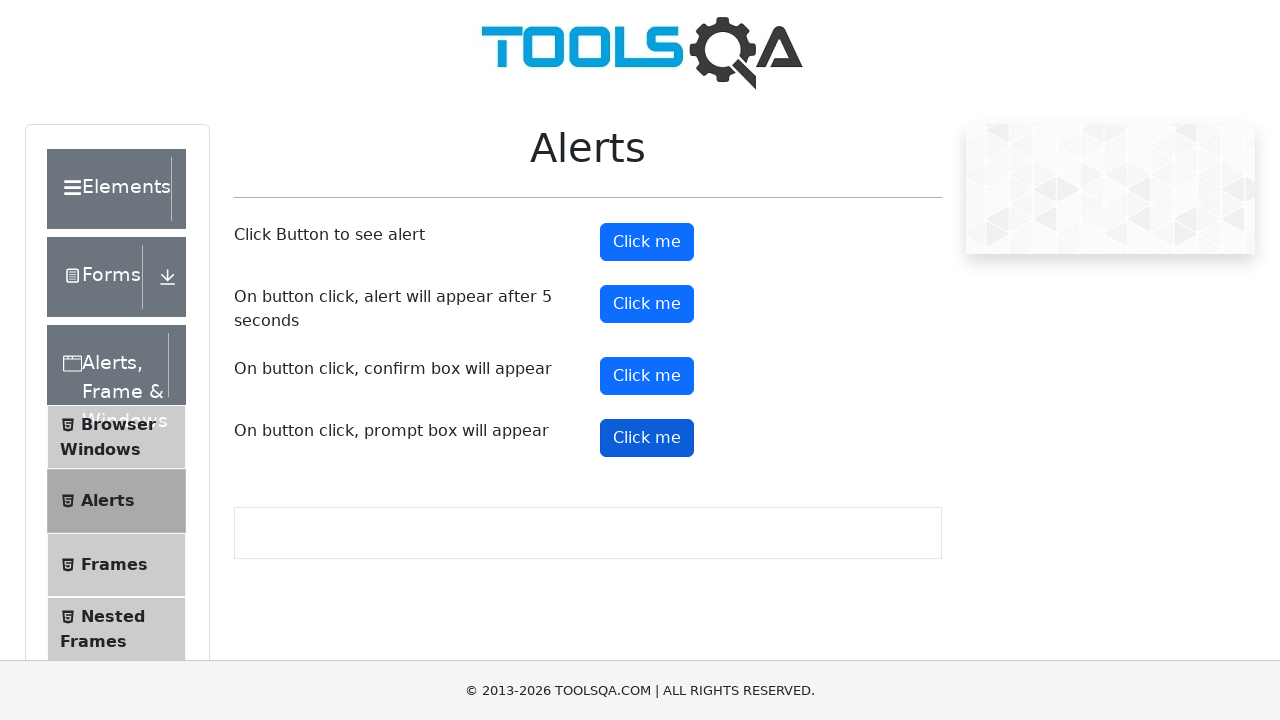